Tests clicking on the Contact Us menu item and navigating back

Starting URL: https://the-internet.herokuapp.com/shifting_content/menu?mode=random

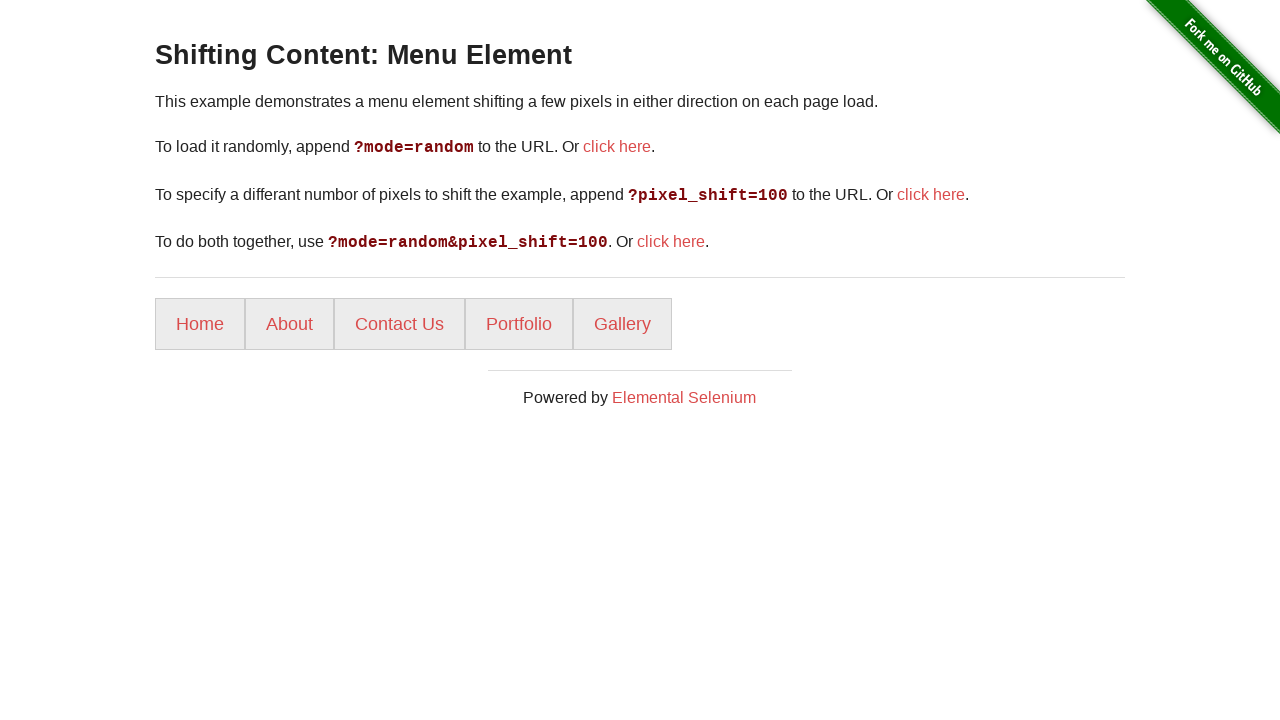

Clicked on Contact Us menu item at (400, 324) on xpath=//a[normalize-space()='Contact Us']
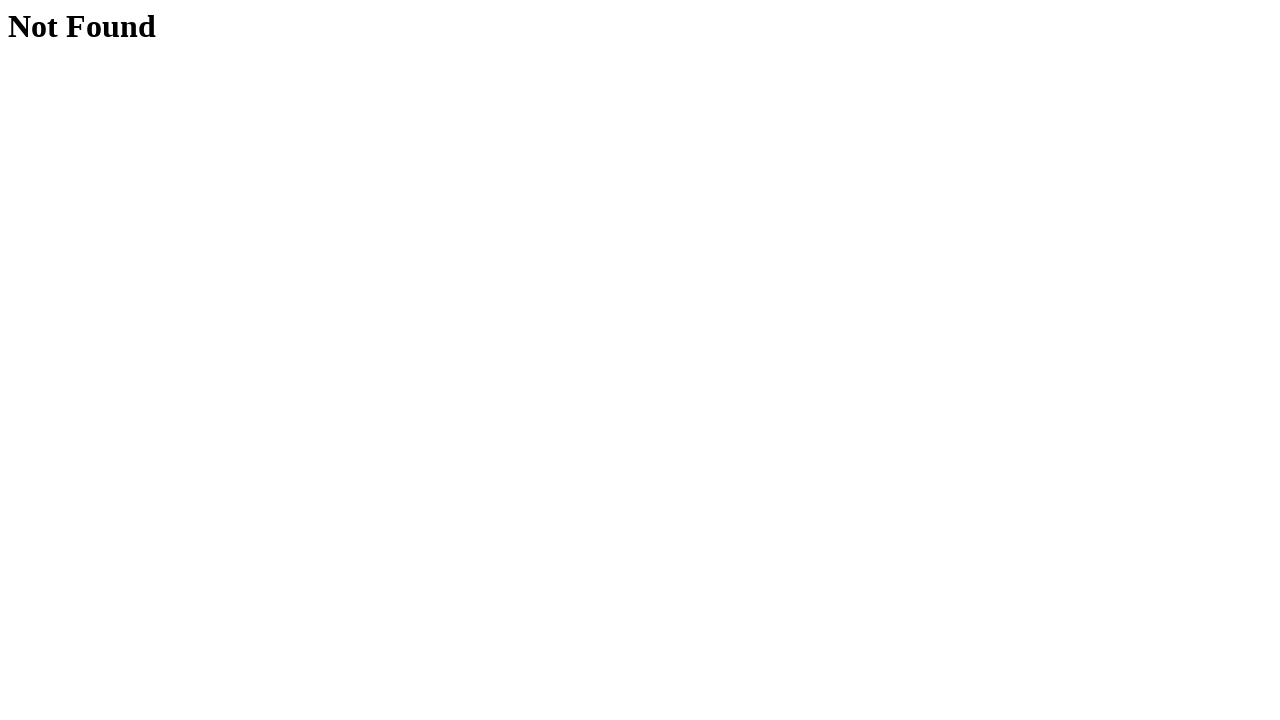

Navigated back to the menu page
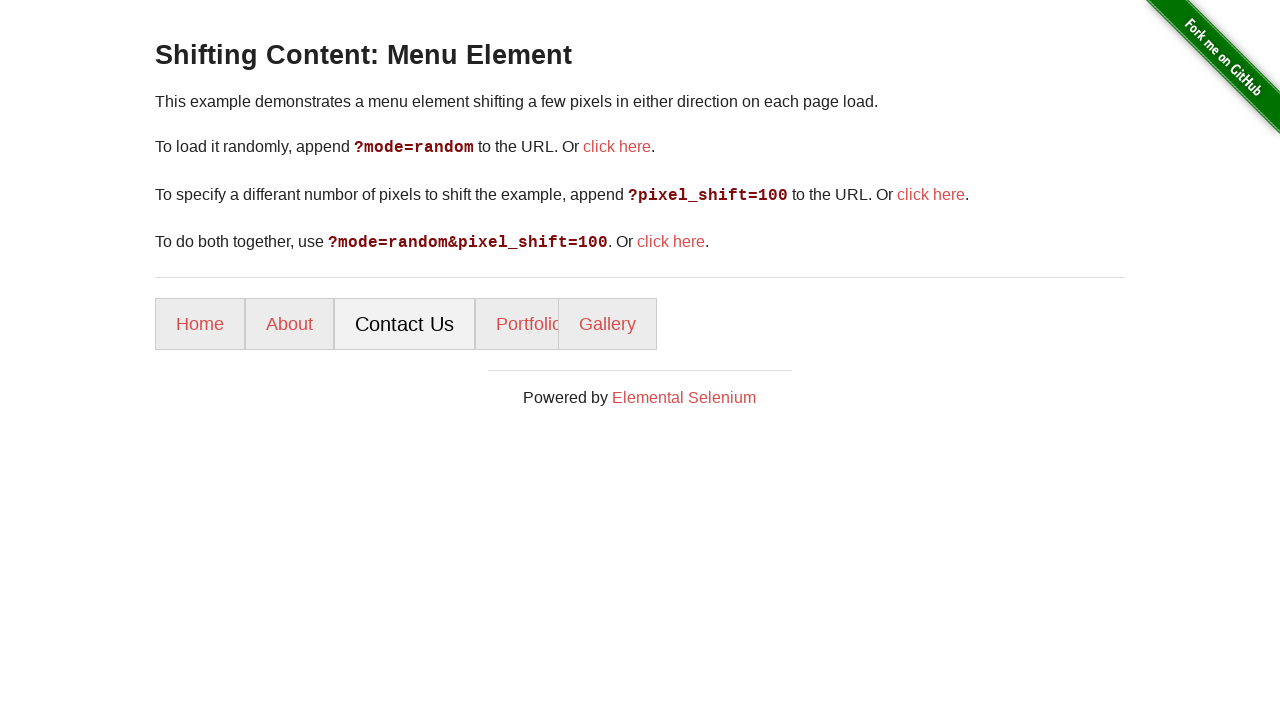

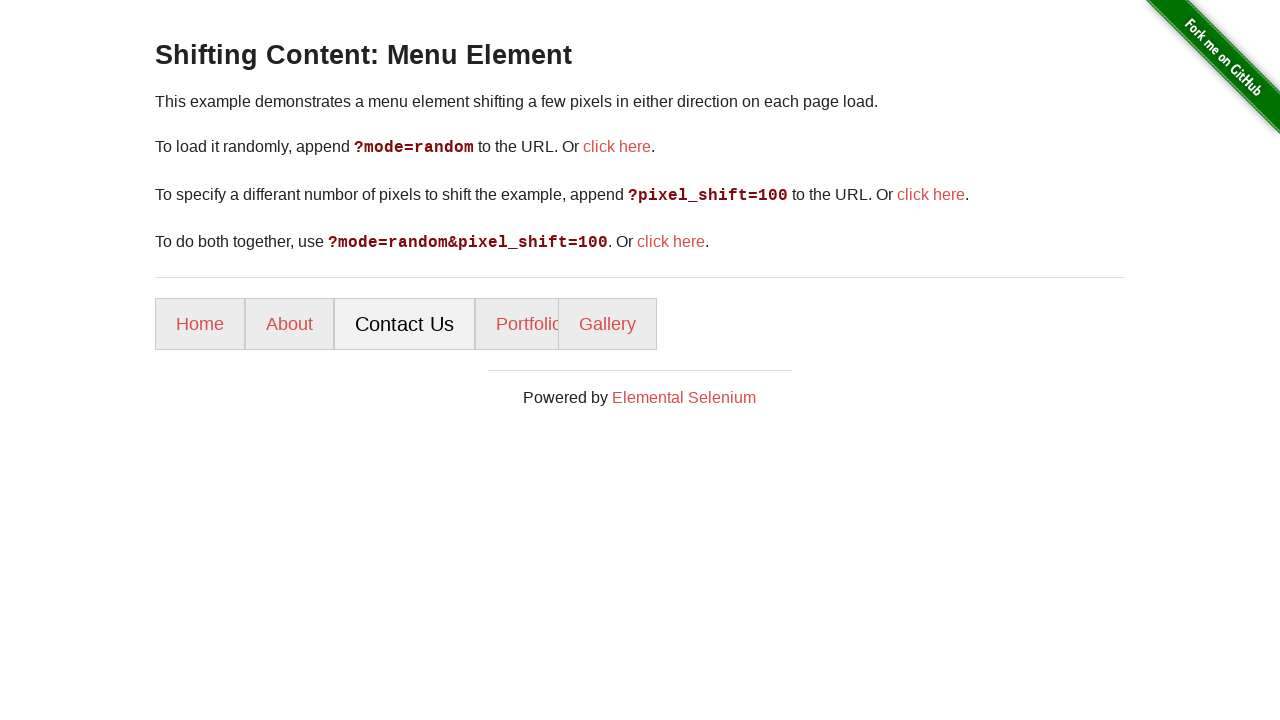